Tests form validation with valid name but invalid month 13, expecting date error

Starting URL: https://elenarivero.github.io/ejercicio3/index.html

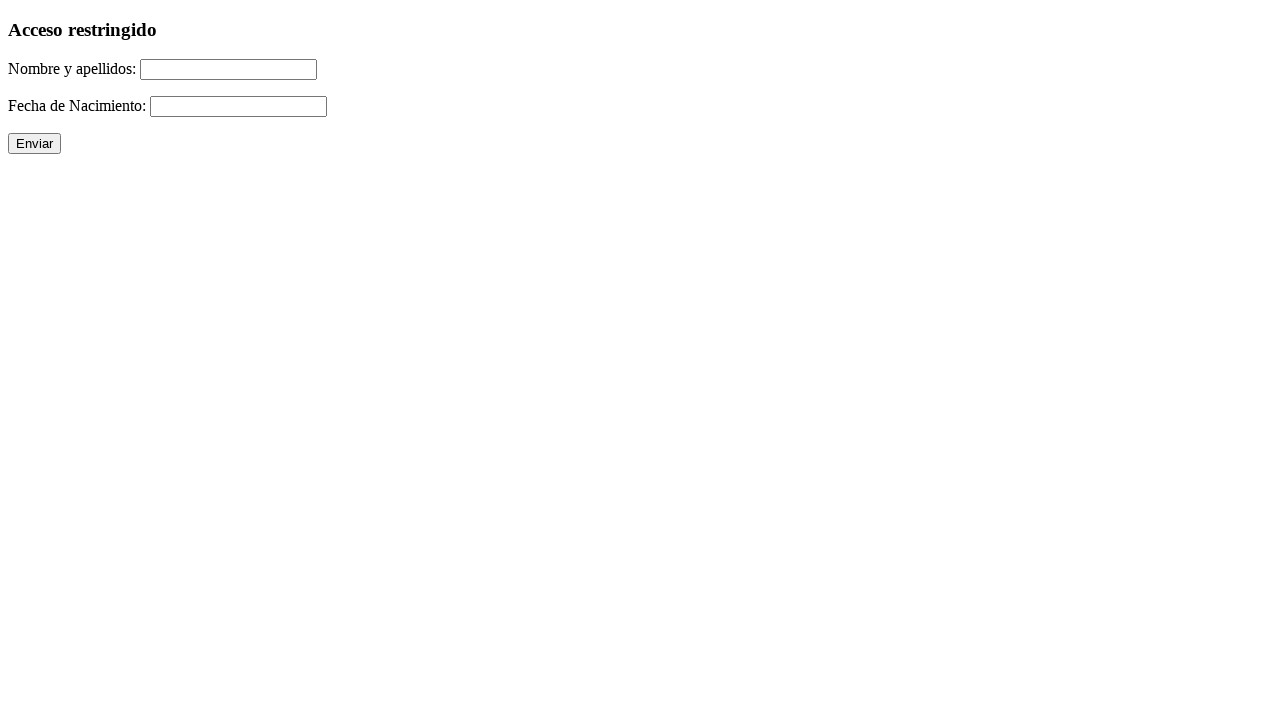

Filled name field with 'Amaro Suarez' on #nomap
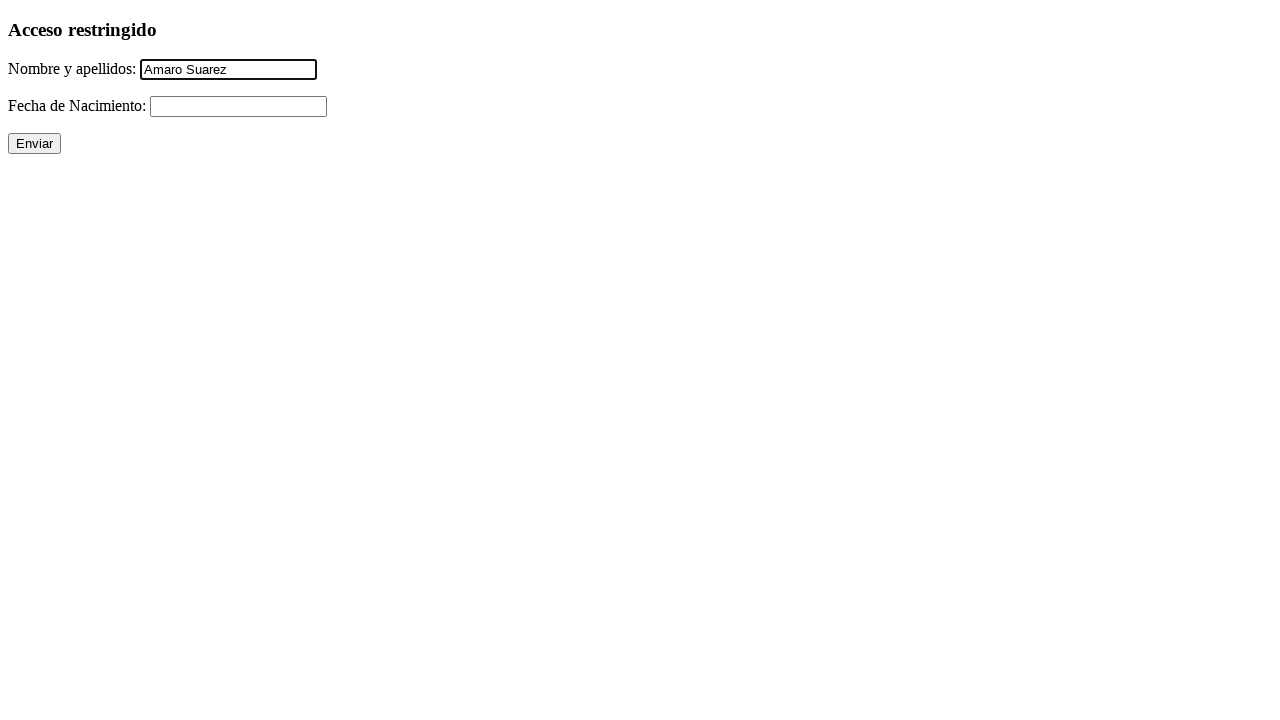

Filled date field with invalid month '12/13/2004' on #fecha
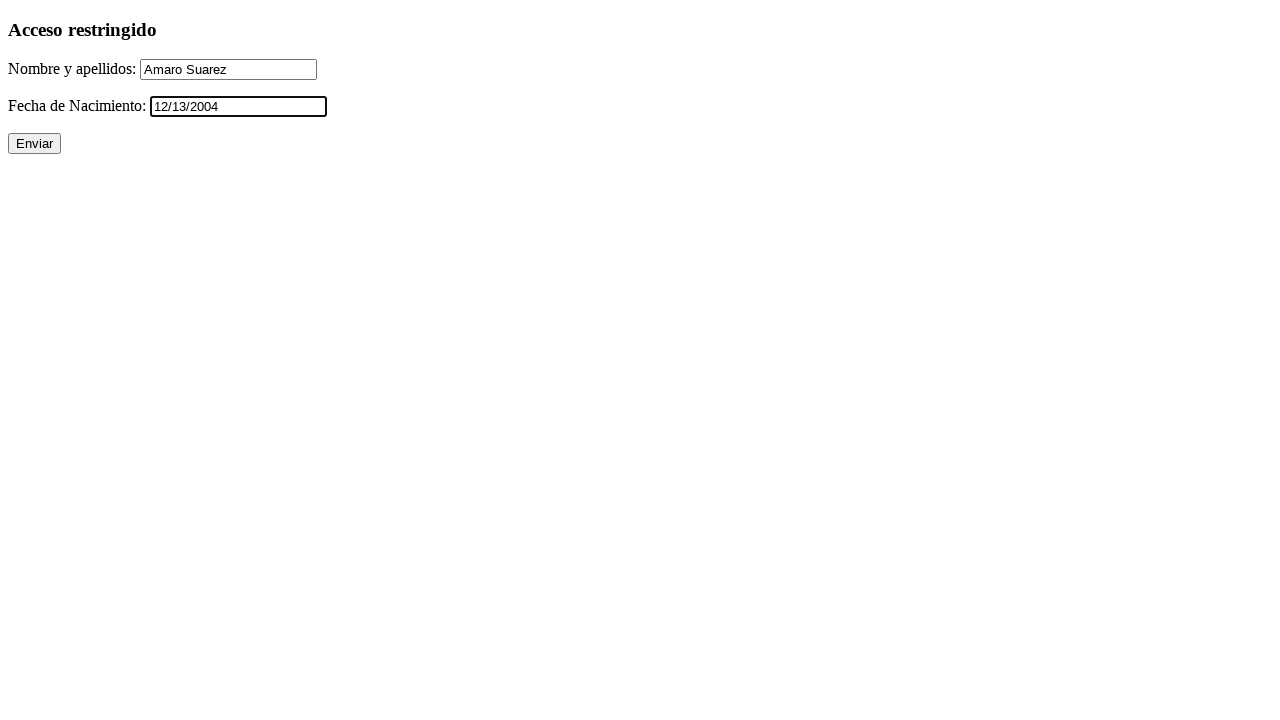

Clicked form submit button at (34, 144) on xpath=//p/input[@type='submit']
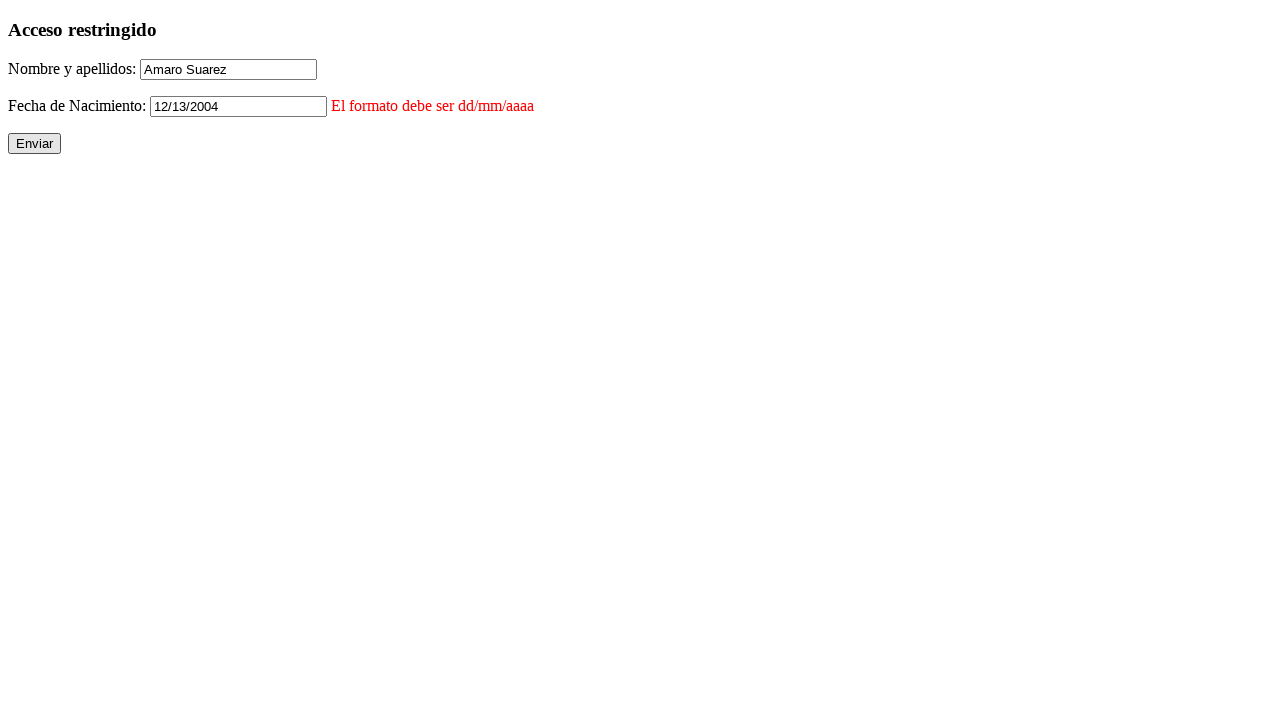

Date error message appeared as expected
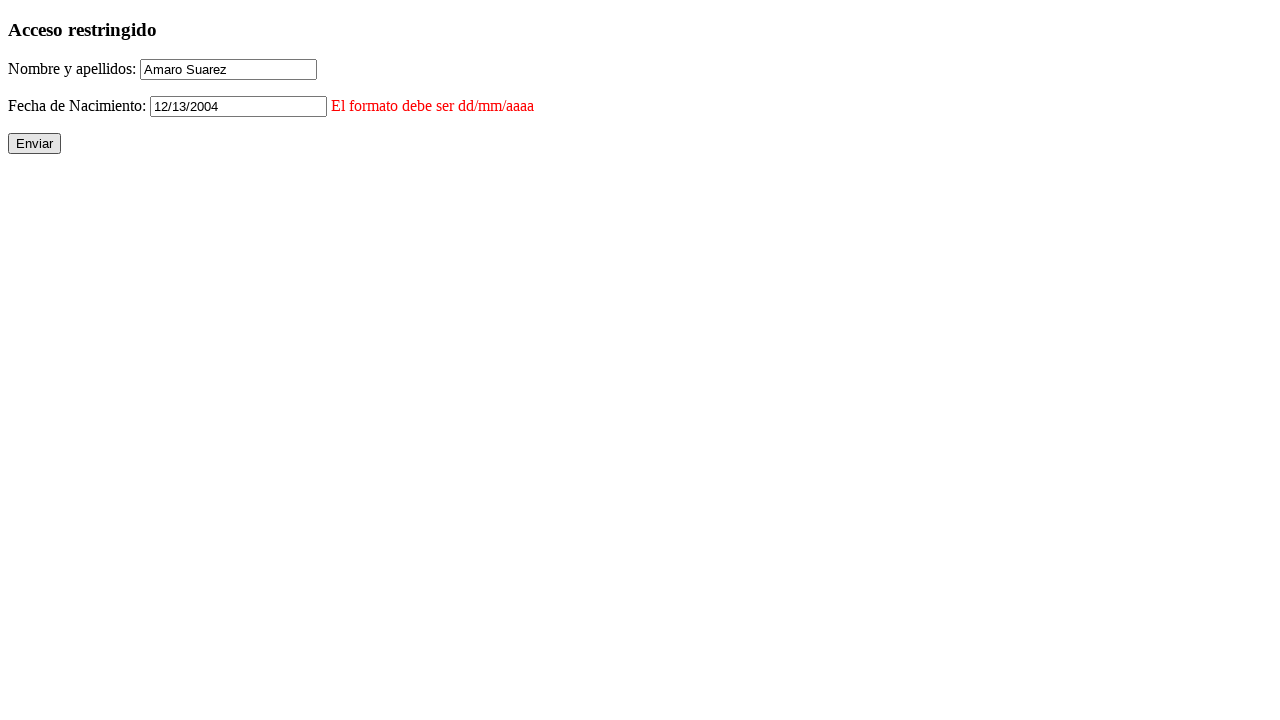

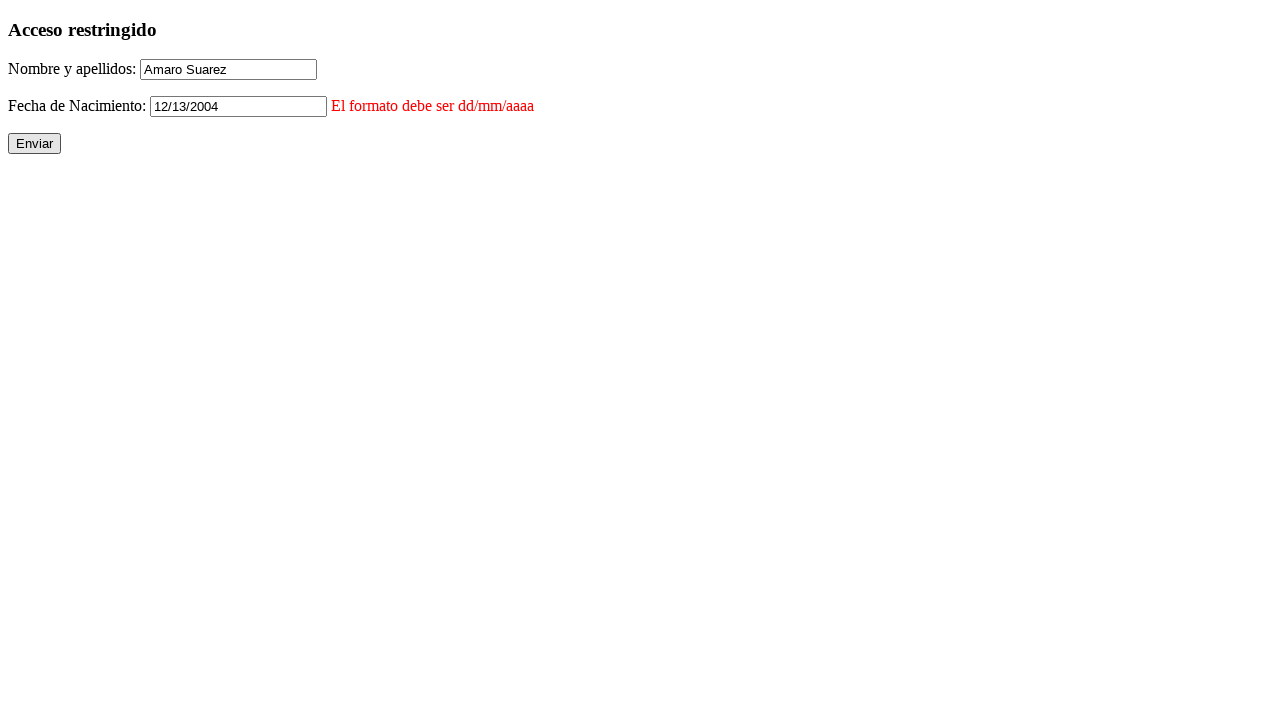